Tests various role-based locators including verifying heading visibility, checking a checkbox, and clicking a submit button

Starting URL: https://playwright.dev/dotnet/docs/locators#locate-by-role

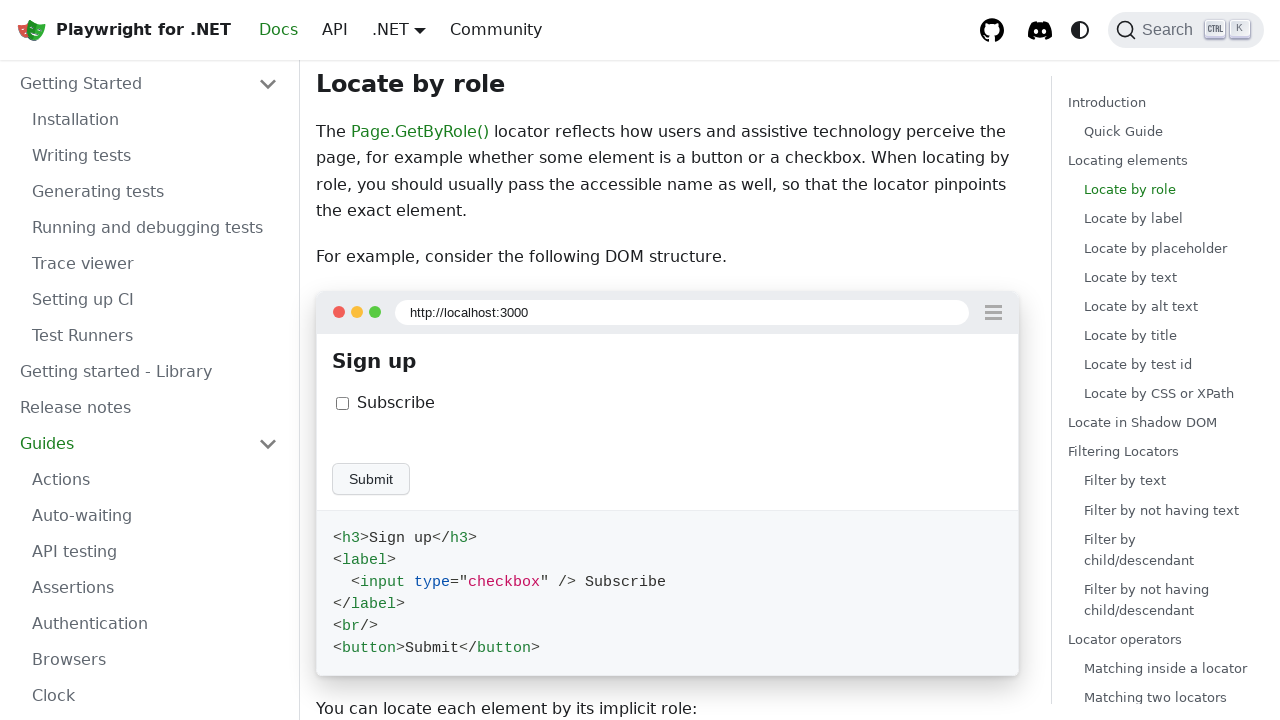

Verified 'Sign up' heading is visible
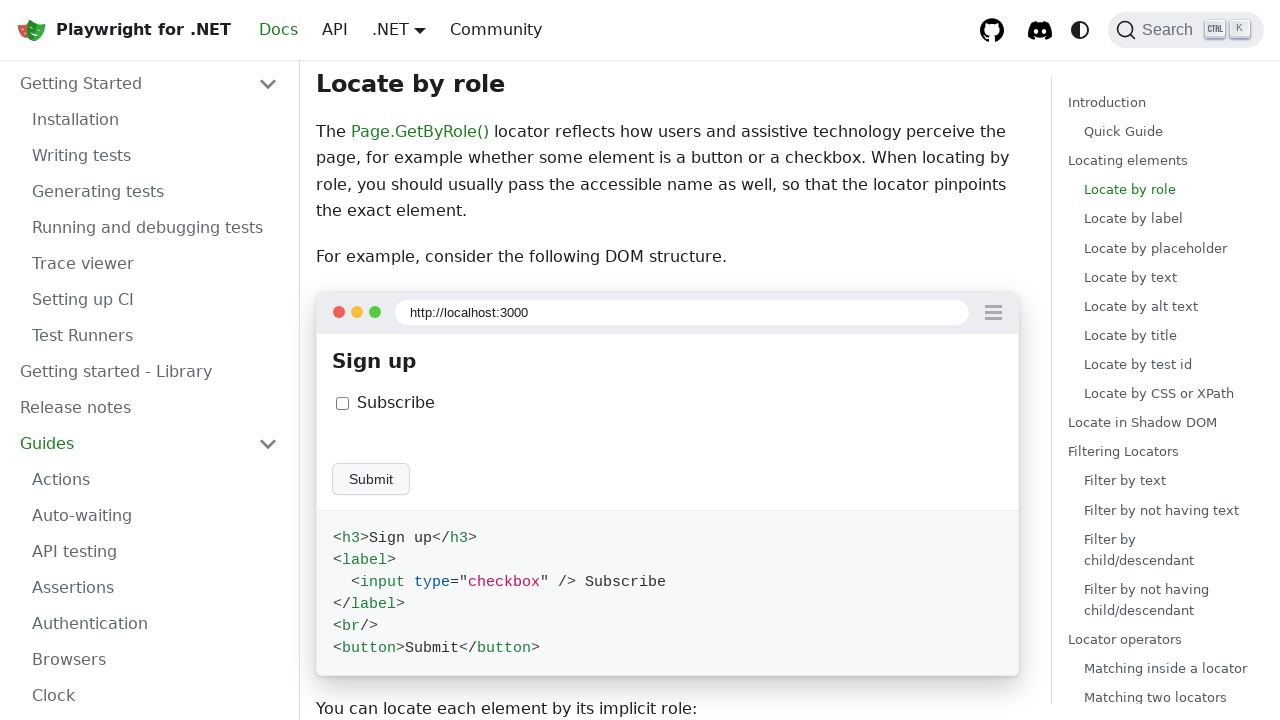

Checked the Subscribe checkbox at (342, 404) on internal:role=checkbox[name="Subscribe"i]
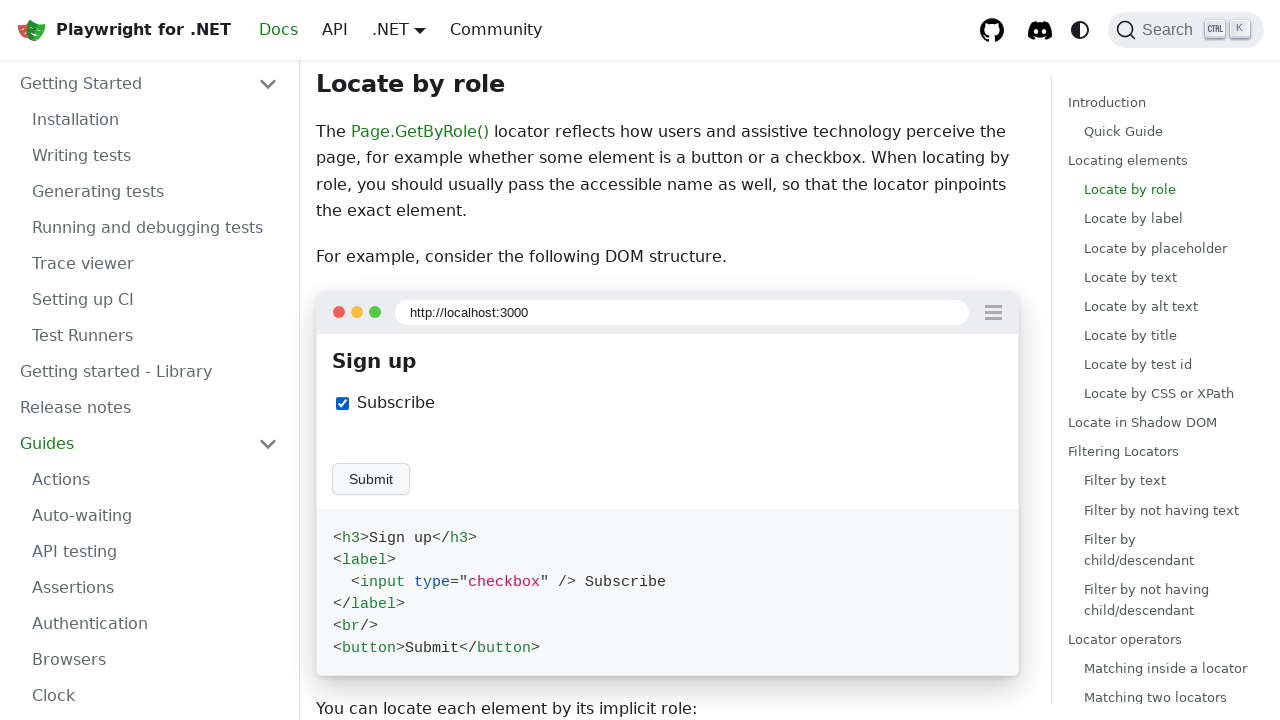

Clicked submit button using regex pattern at (371, 479) on internal:role=button[name=/submit/i]
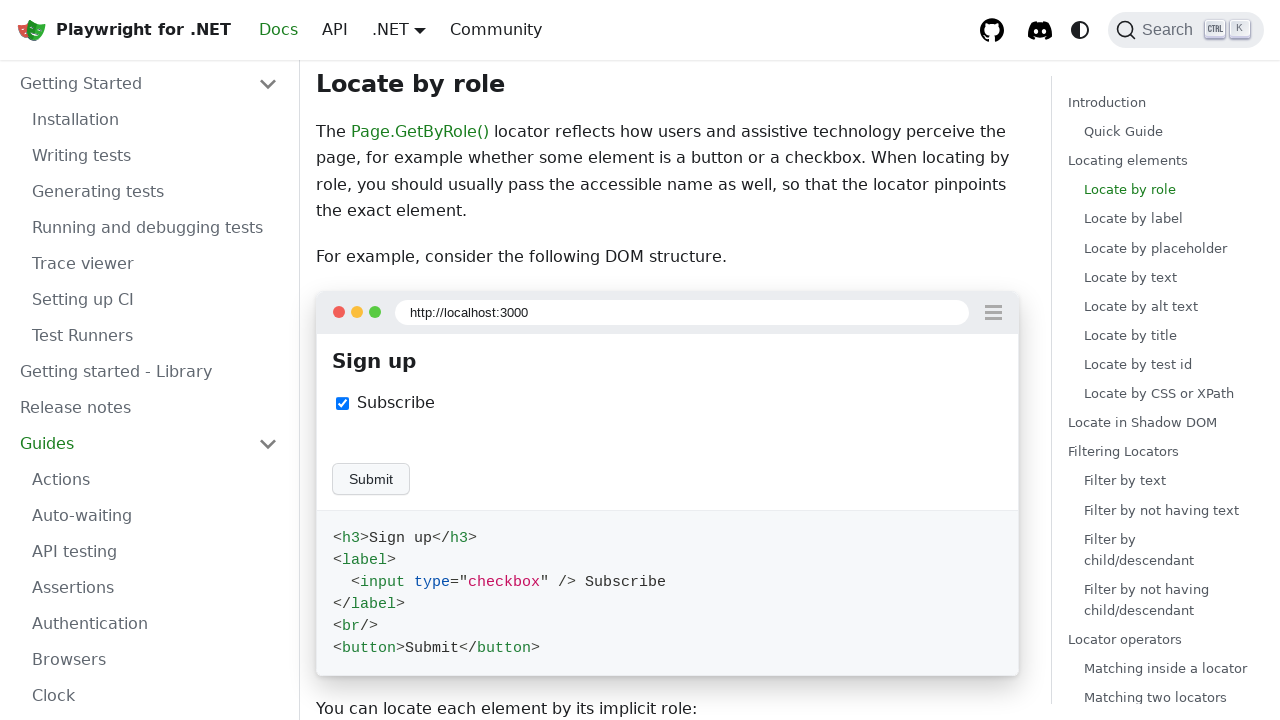

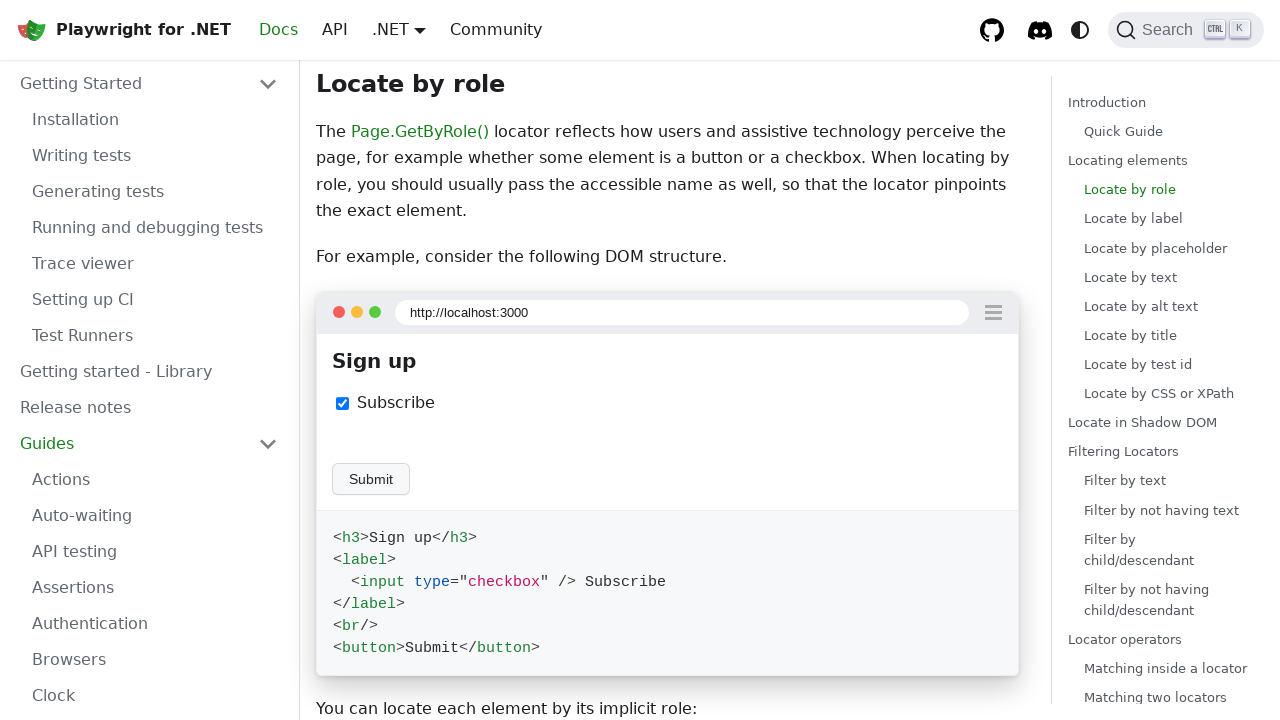